Fills out and submits a contact form with name, email, phone, and message fields

Starting URL: http://test.boxigo.in/contact-us

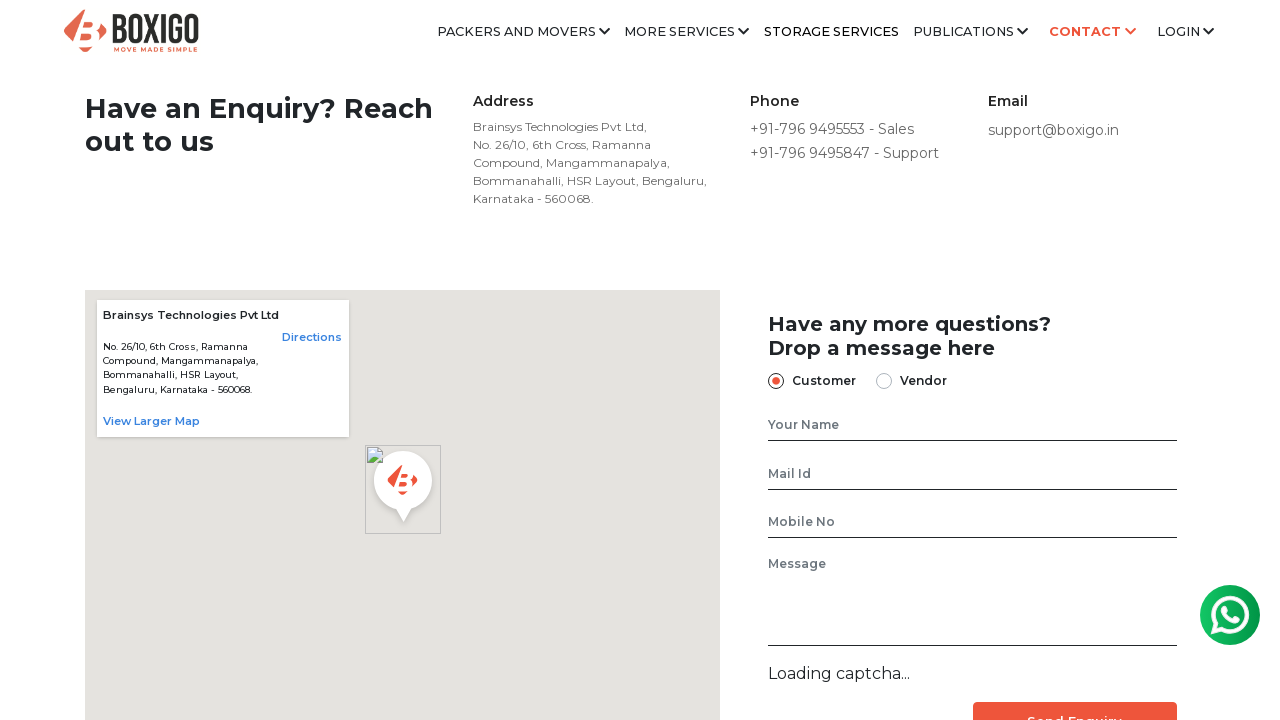

Filled name field with 'UserDemo' on #name
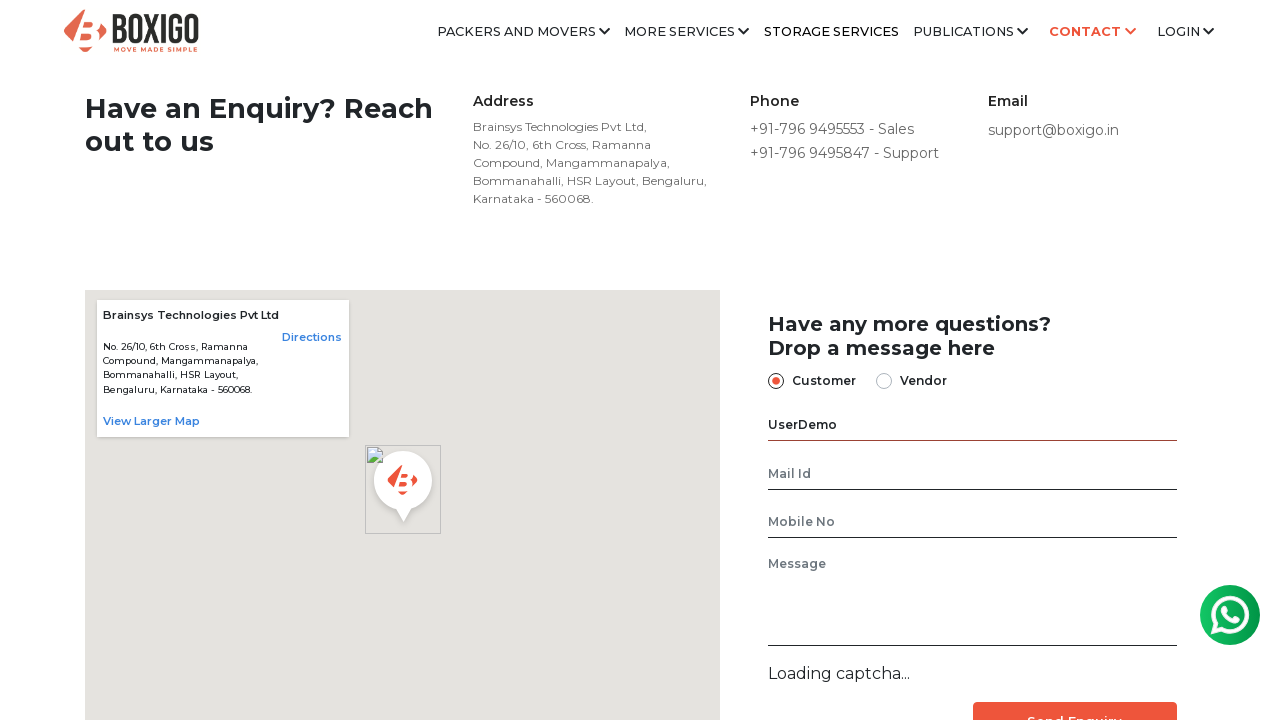

Filled email field with 'testuser@example.com' on #email
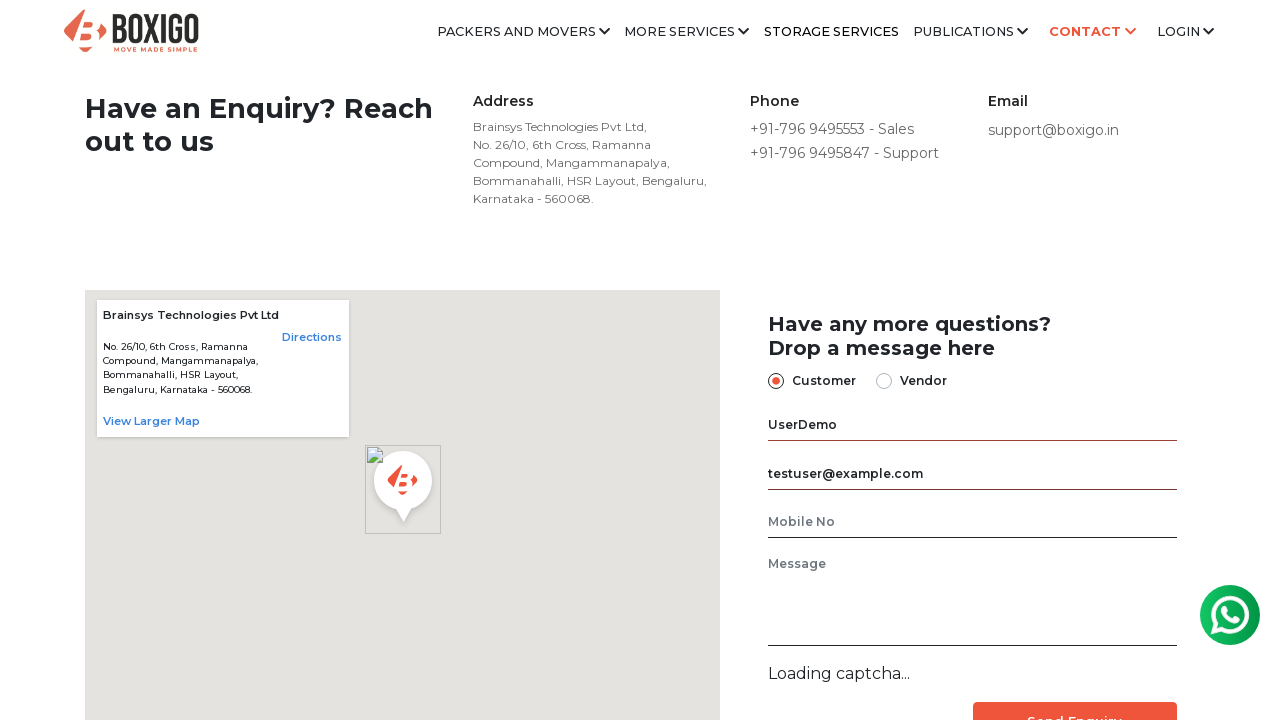

Filled phone field with '9876543210' on input[name='phone']
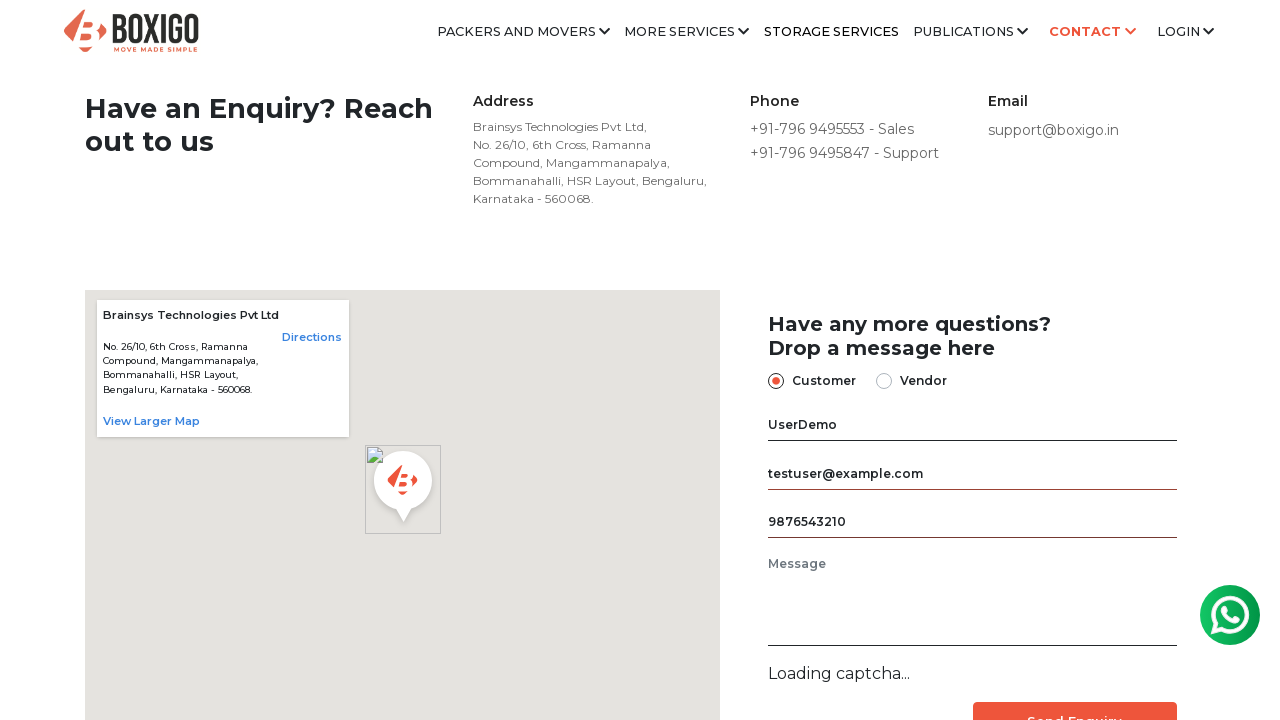

Filled message field with test message on textarea#message
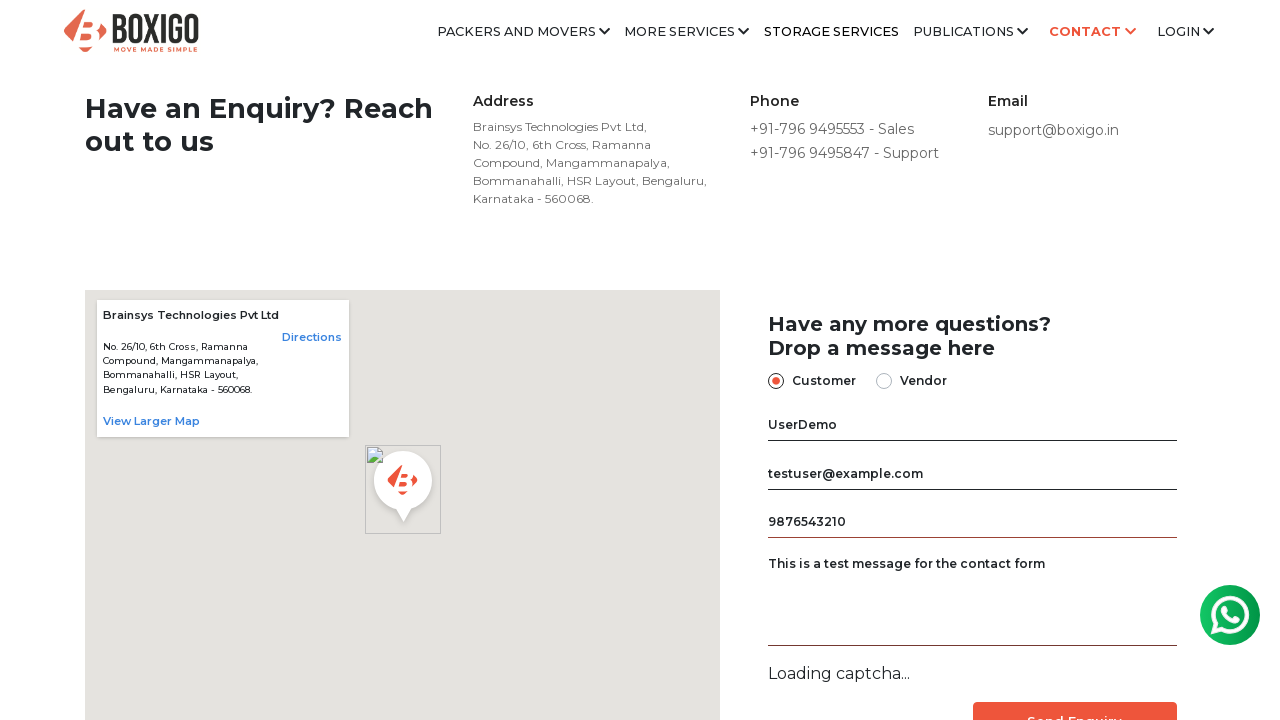

Clicked submit button to submit contact form at (1075, 701) on input[type='submit']
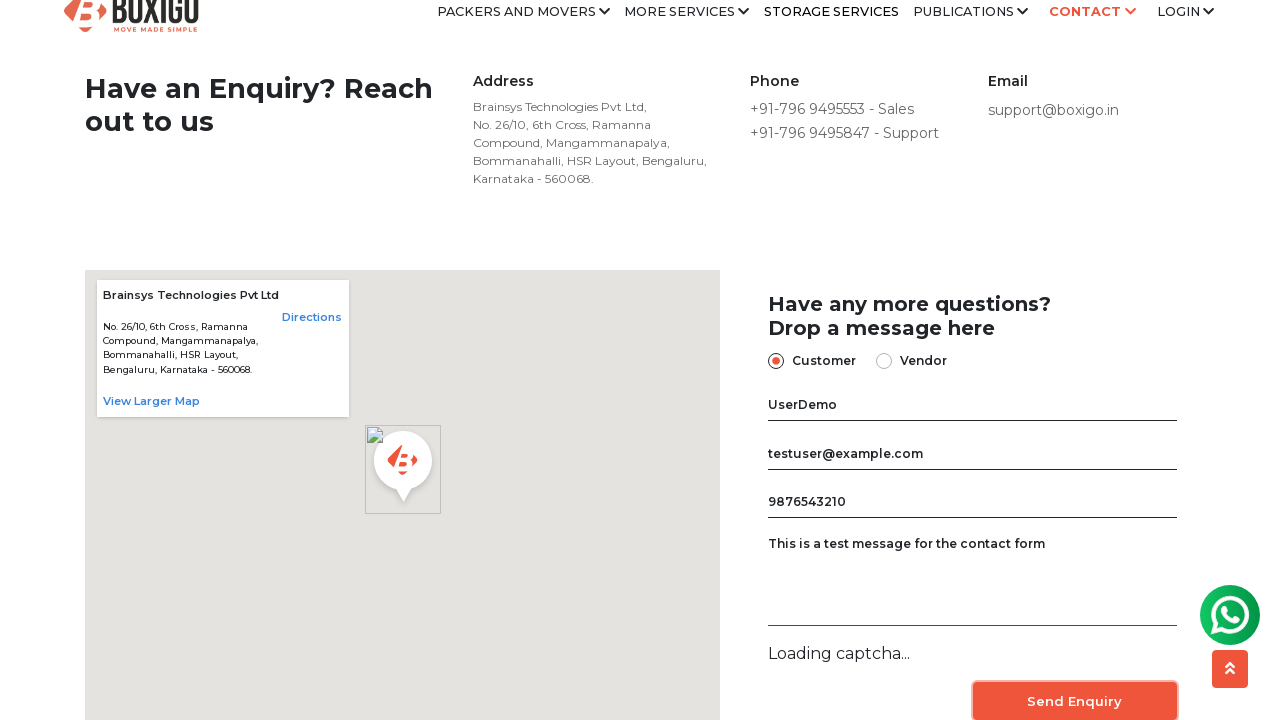

Waited 2000ms for form submission to complete
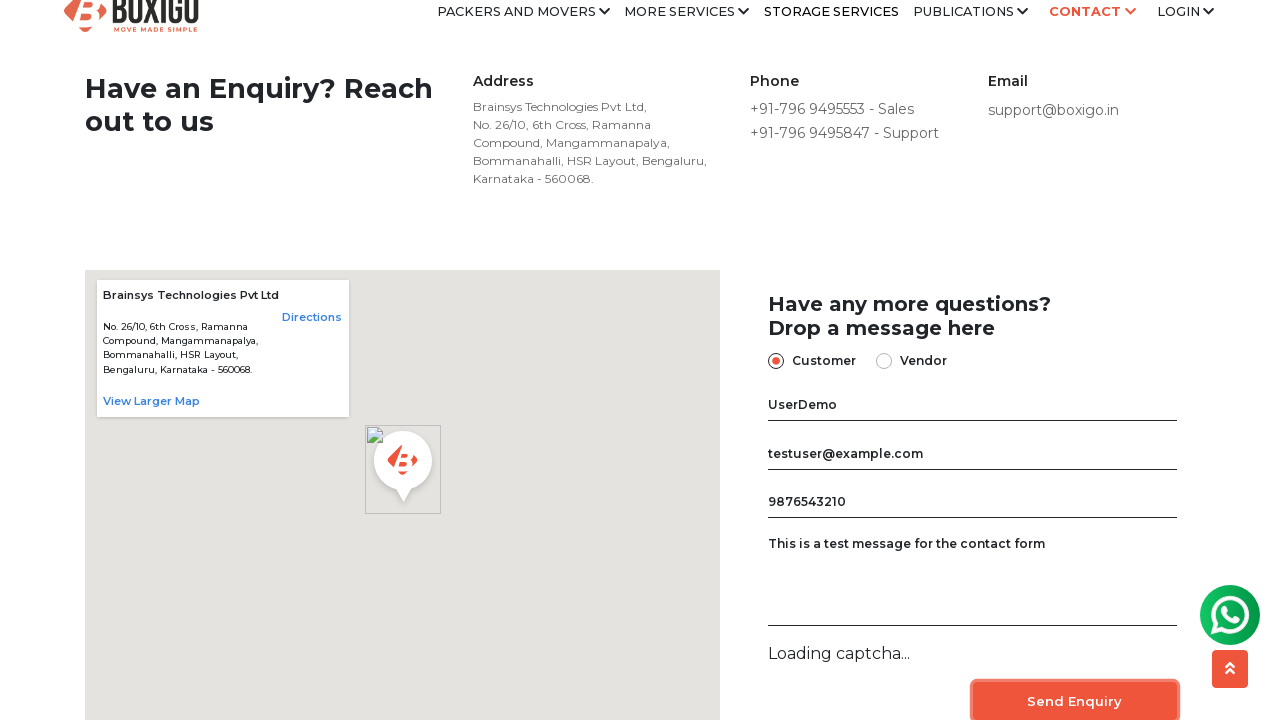

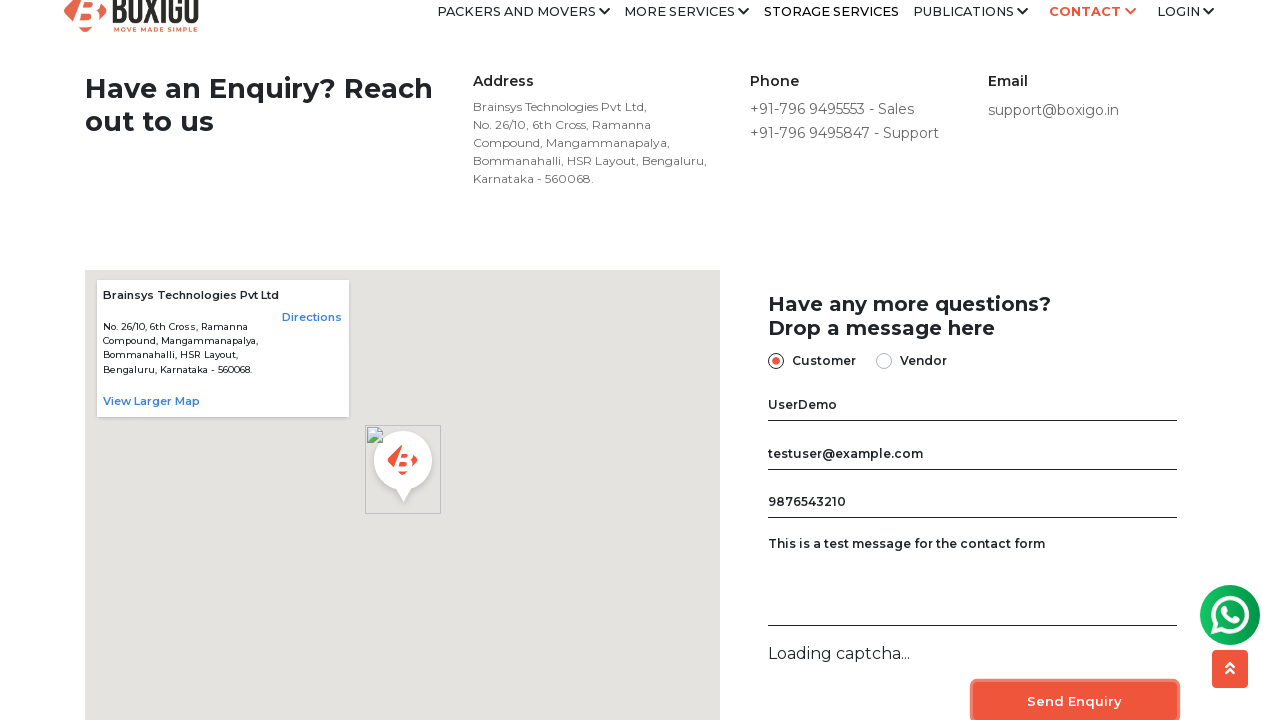